Navigates to Rahul Shetty Academy website and retrieves the page title

Starting URL: https://rahulshettyacademy.com/

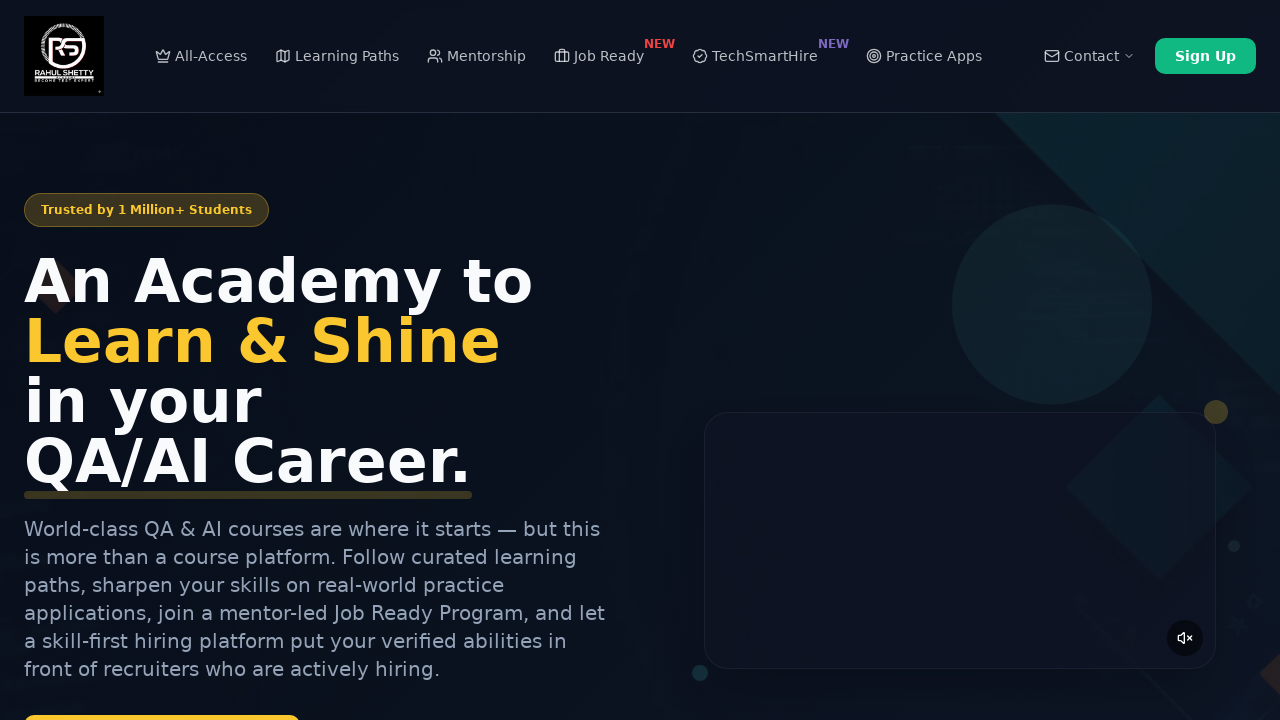

Navigated to Rahul Shetty Academy website
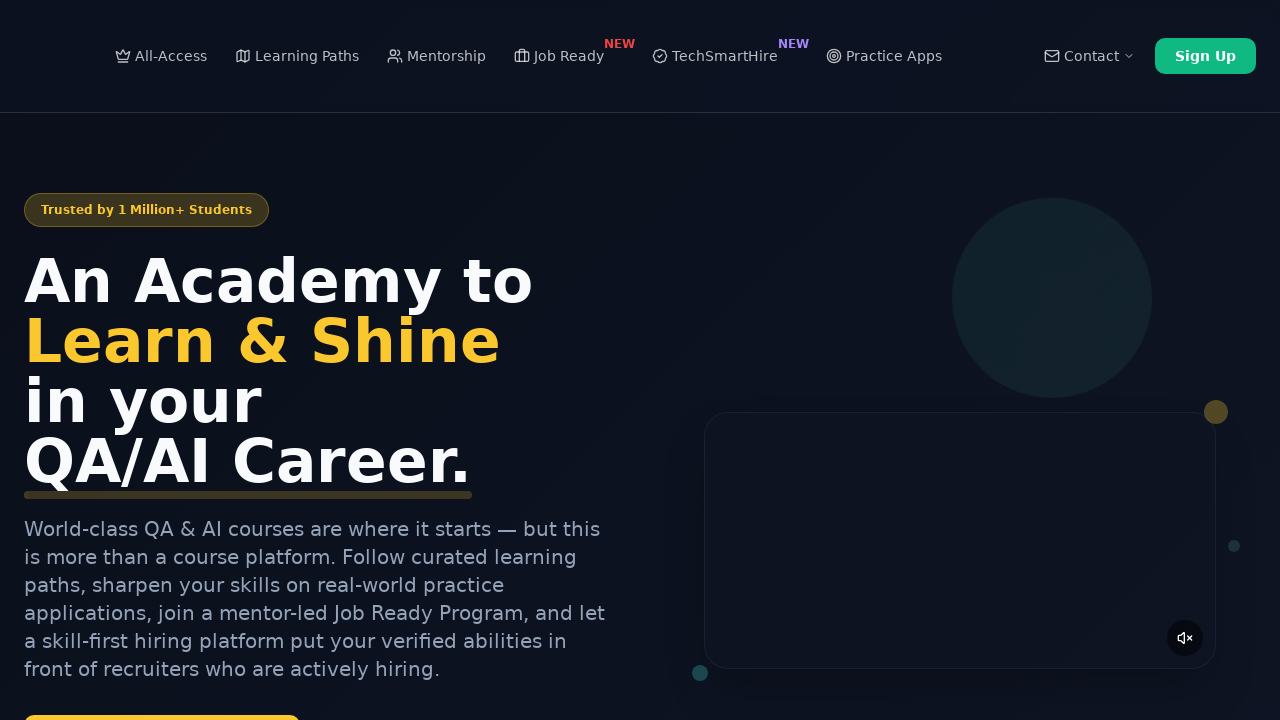

Retrieved page title: Rahul Shetty Academy | QA Automation, Playwright, AI Testing & Online Training
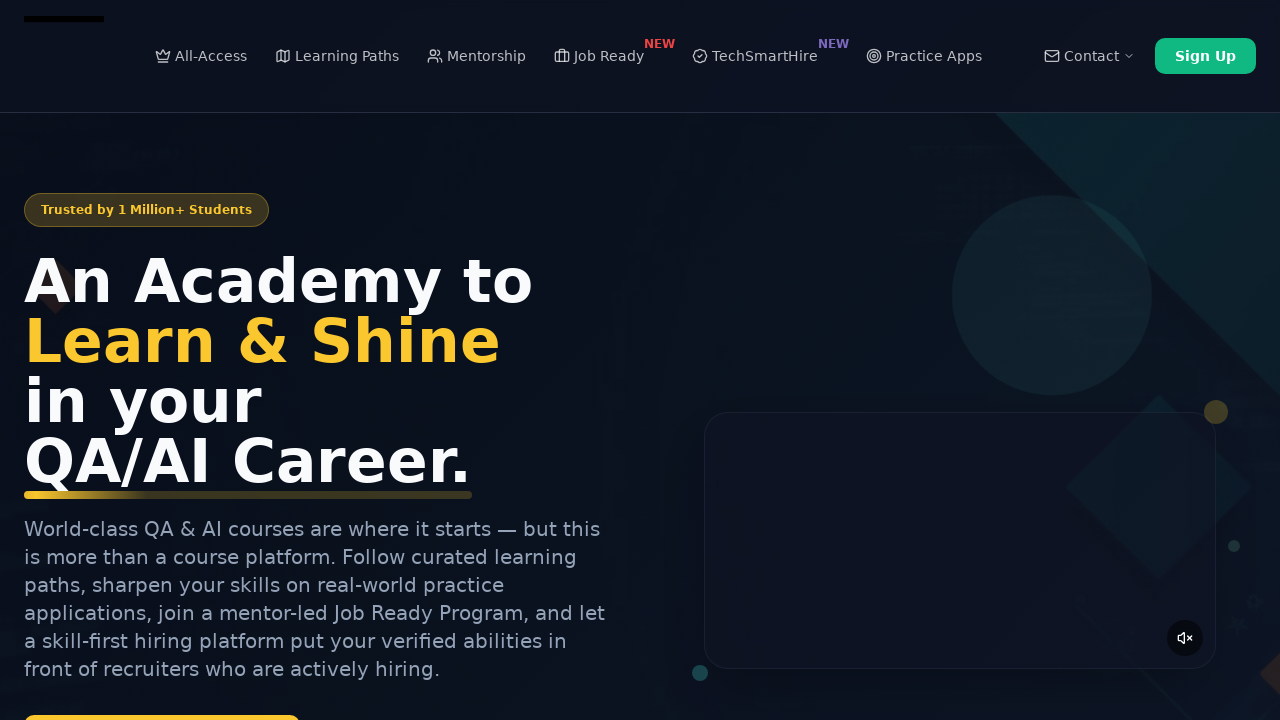

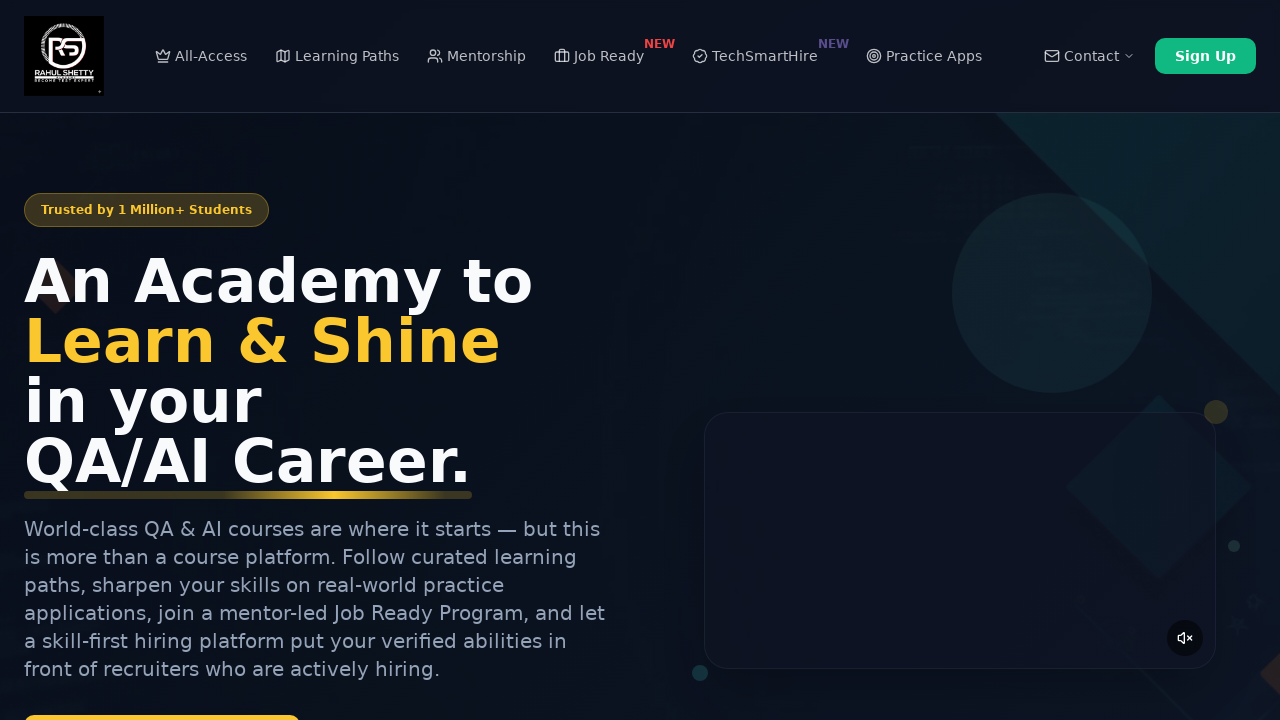